Tests form filling functionality on a test automation practice site by entering name, email, and phone number into form fields

Starting URL: https://testautomationpractice.blogspot.com/

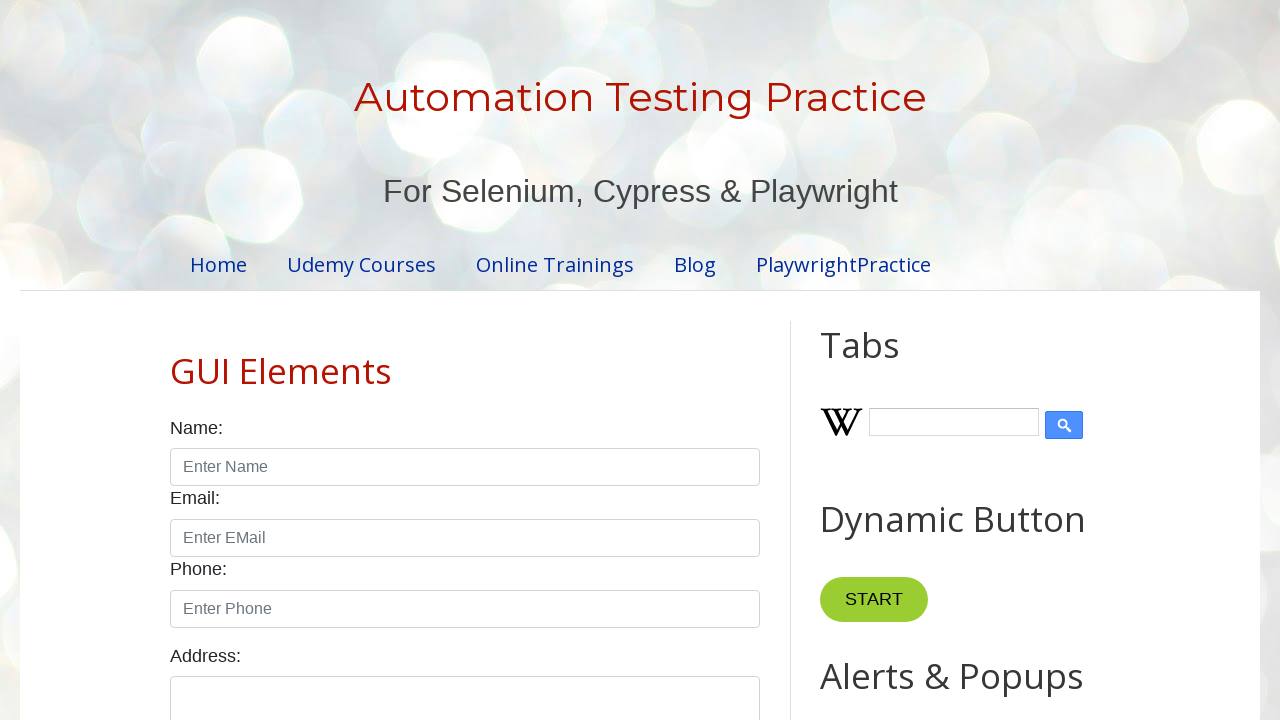

Filled name field with 'Manoj' on input[id='name']
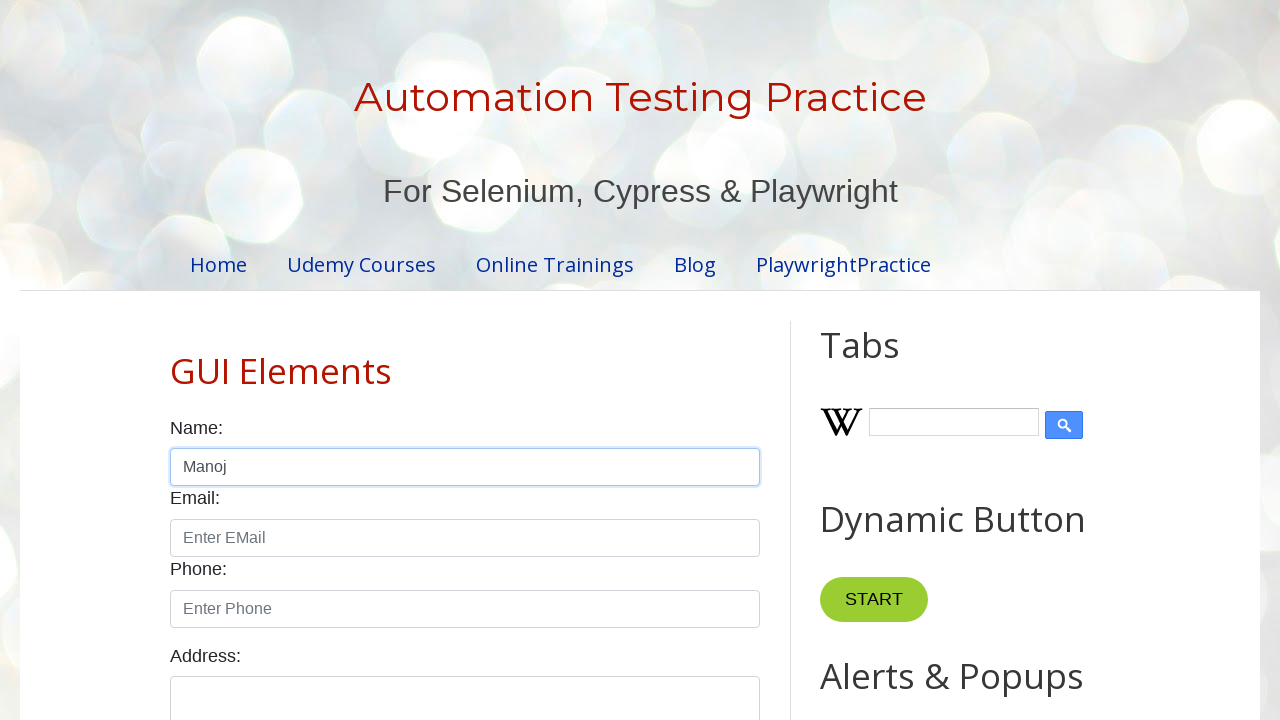

Filled email field with 'Manoj@selenium.com' on input[id='email']
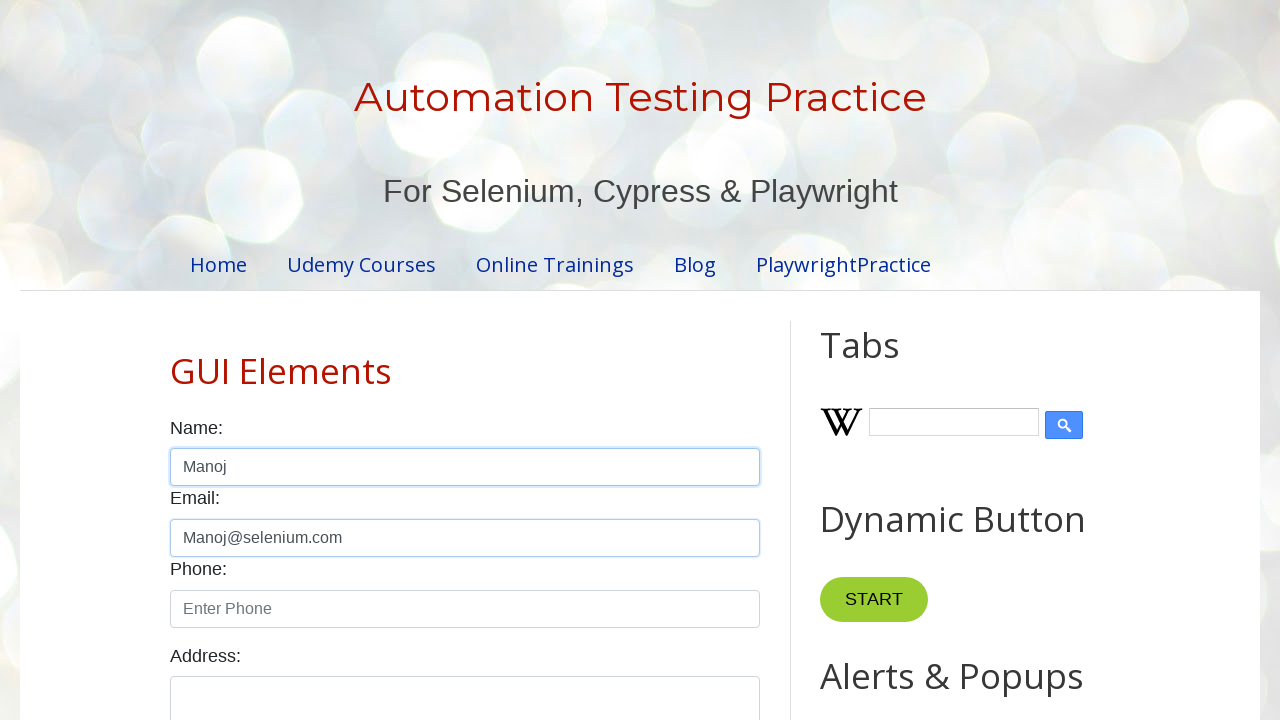

Filled phone field with '9311245555' on input[id='phone']
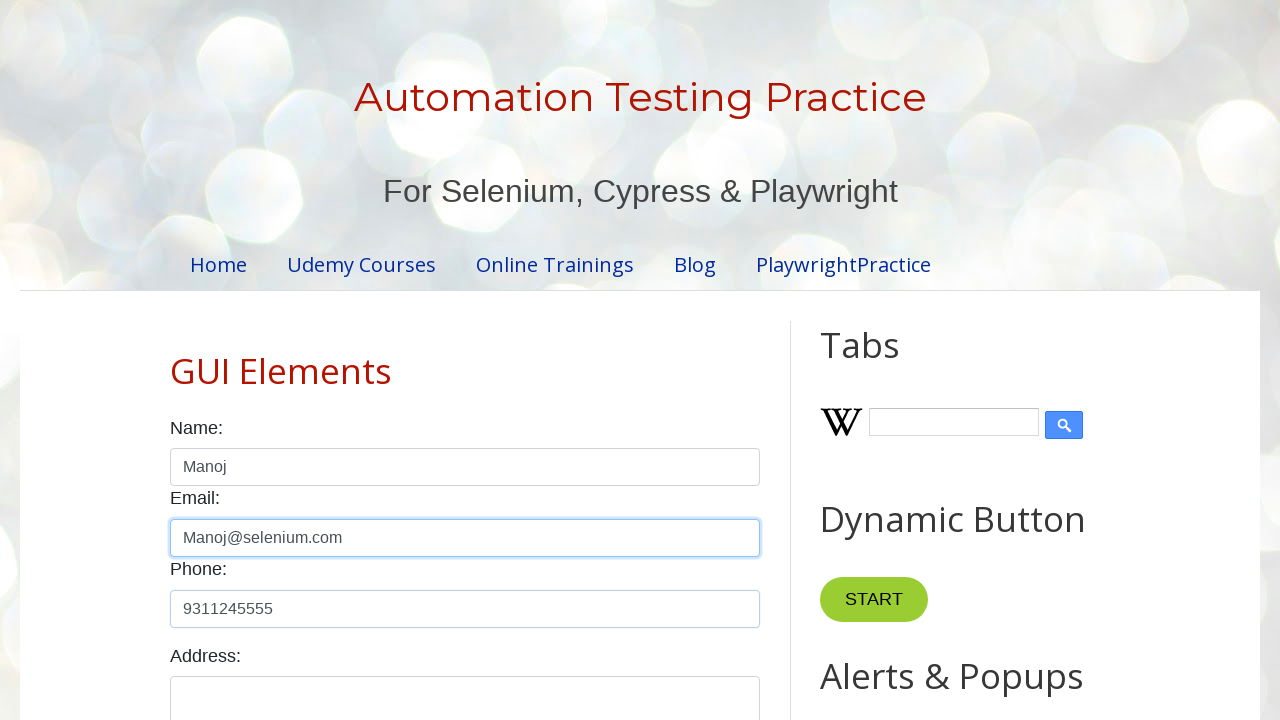

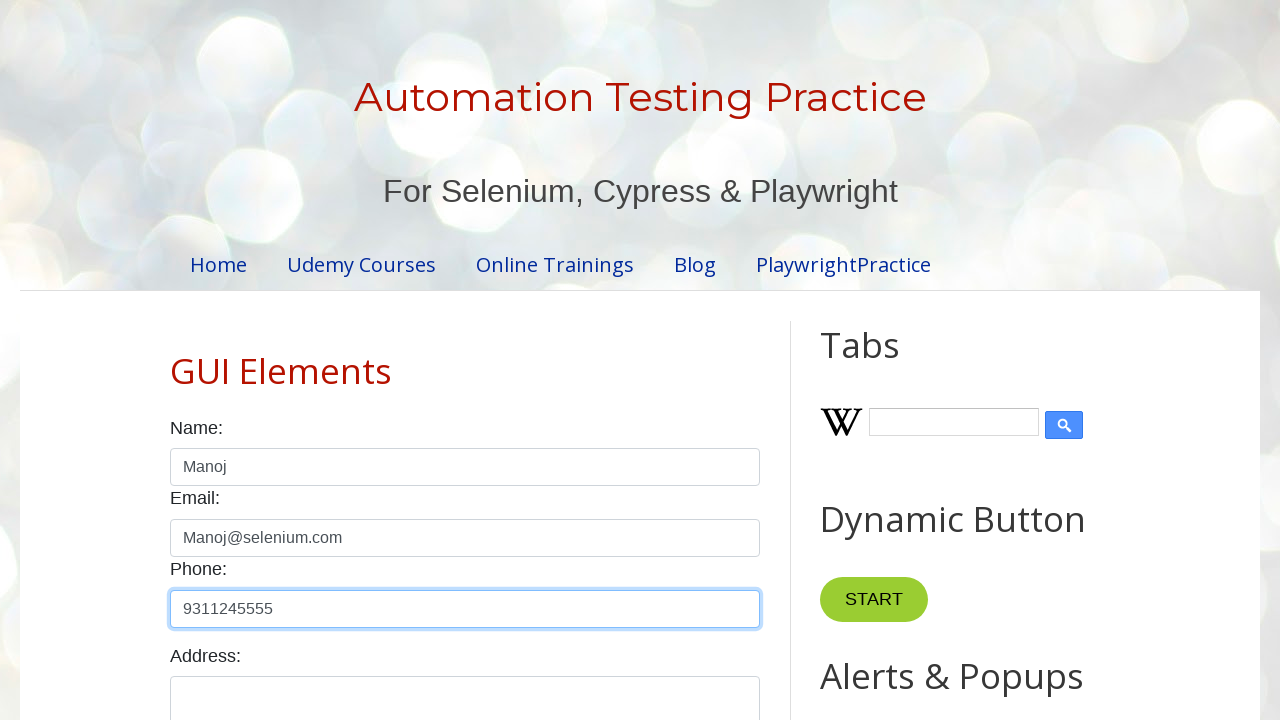